Tests JavaScript alert functionality by filling a name field, clicking an alert button, verifying the alert contains the entered name, and accepting the alert.

Starting URL: https://www.rahulshettyacademy.com/AutomationPractice/

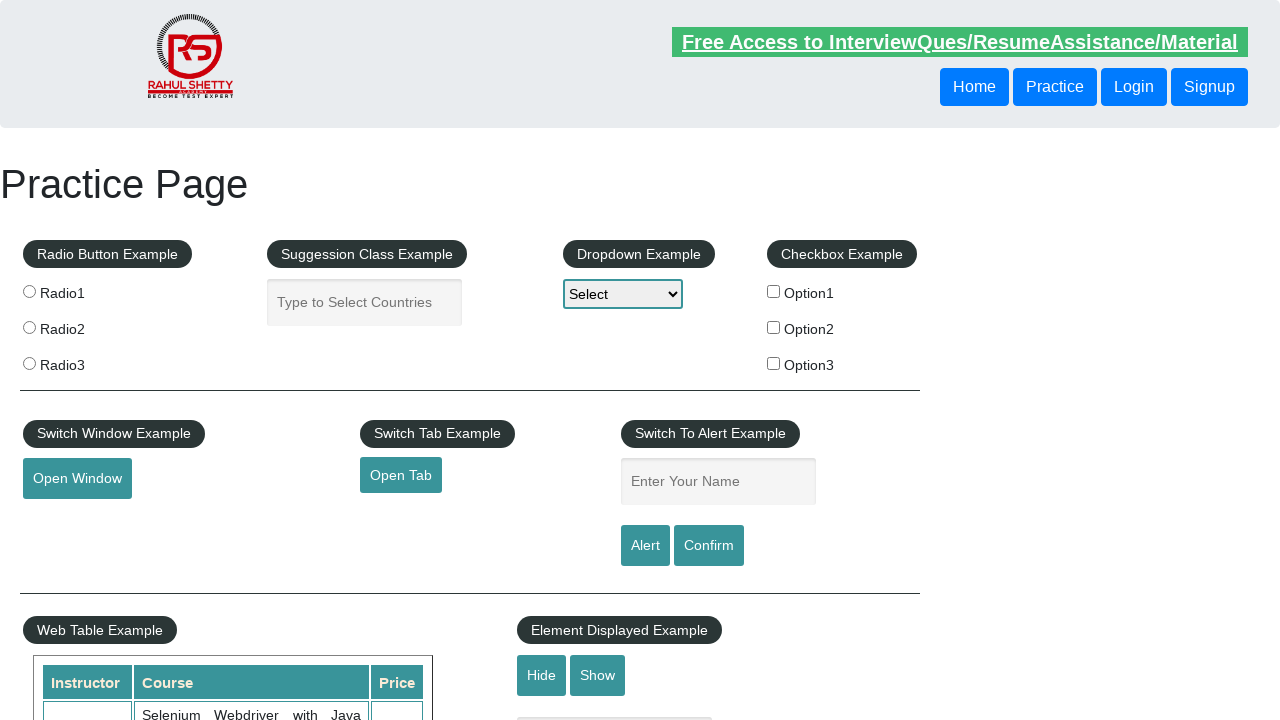

Filled name input field with 'Nikita' on input#name
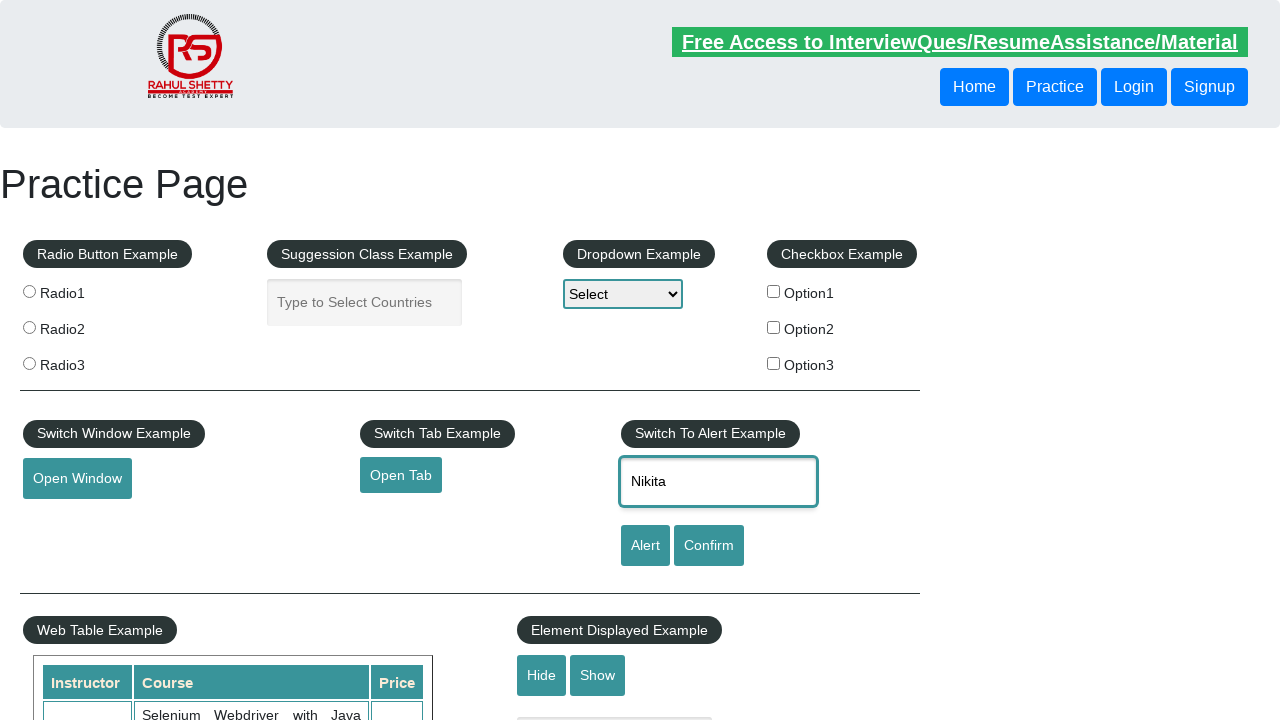

Clicked alert button to trigger JavaScript alert at (645, 546) on input#alertbtn
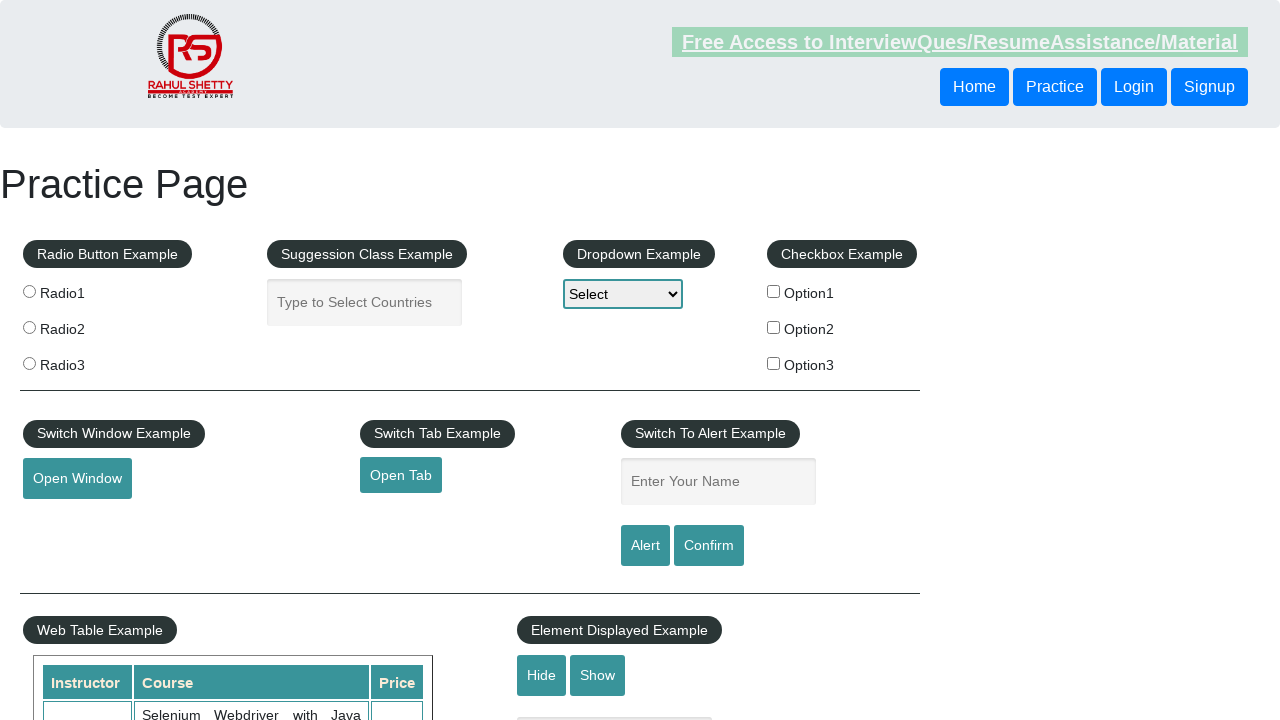

Set up dialog event handler
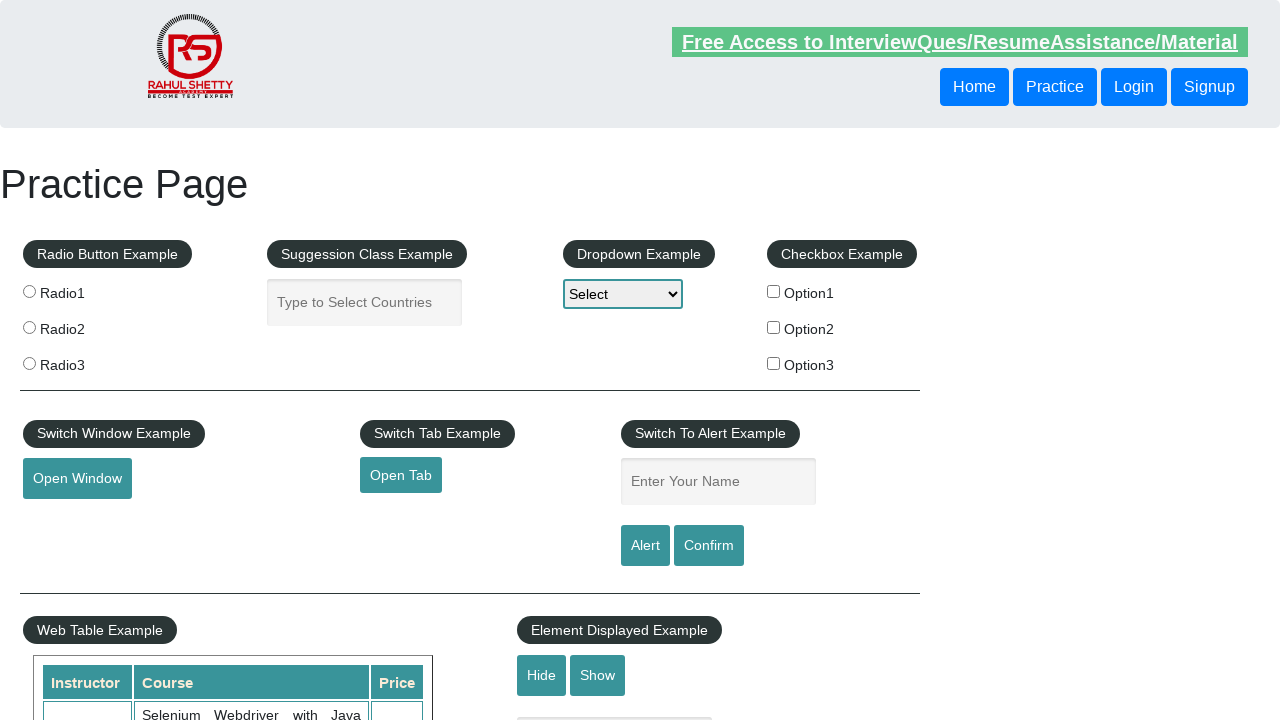

Waited for dialog to be processed
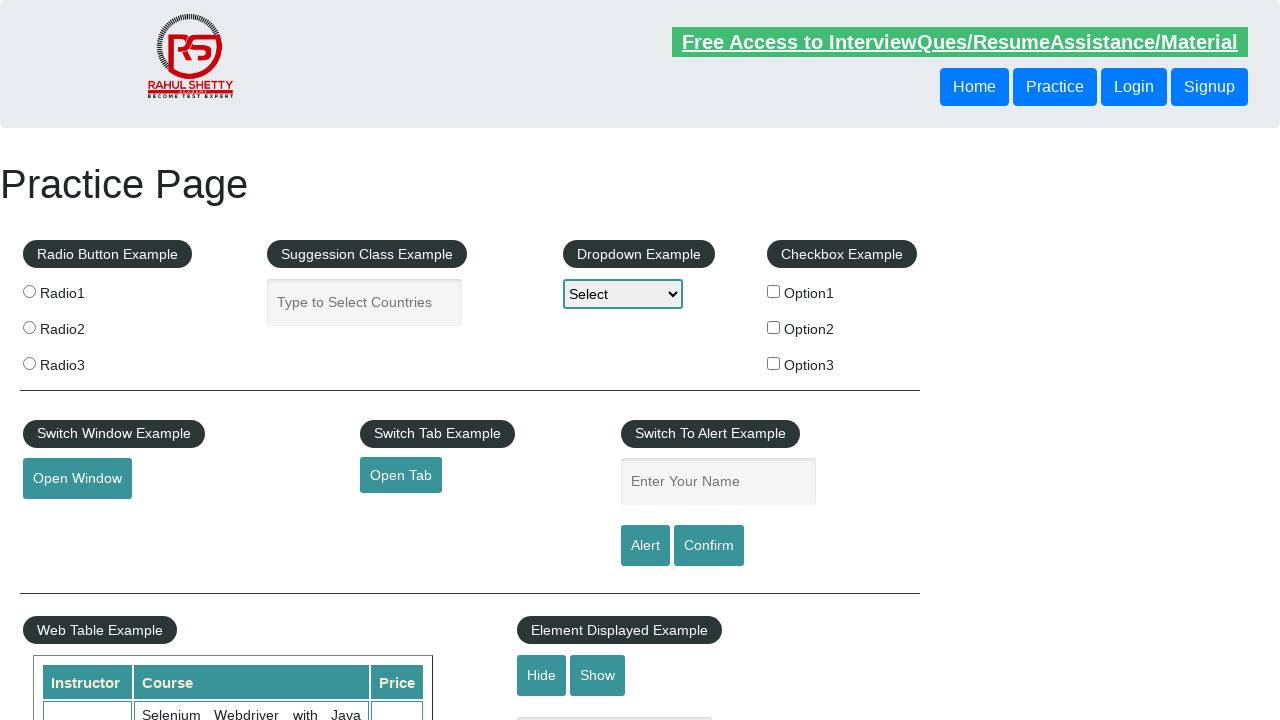

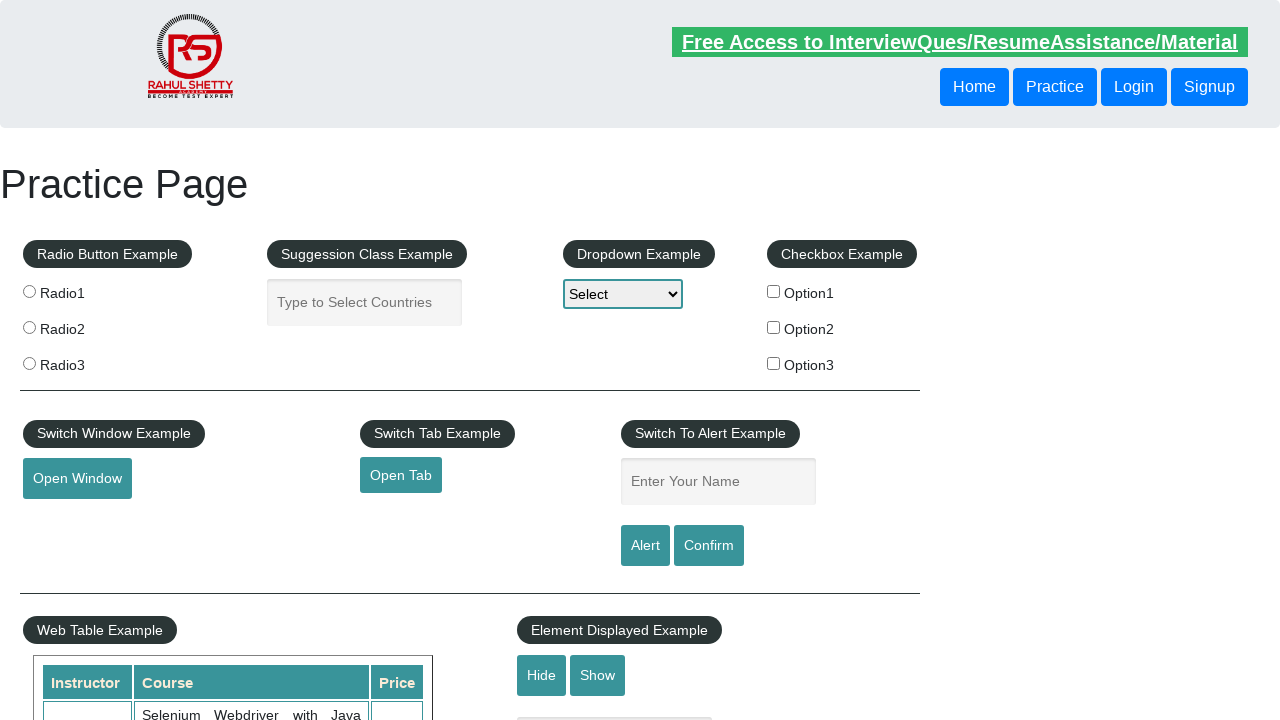